Tests right-click context menu by right-clicking on a button element and selecting the paste option from the context menu

Starting URL: https://swisnl.github.io/jQuery-contextMenu/demo.html

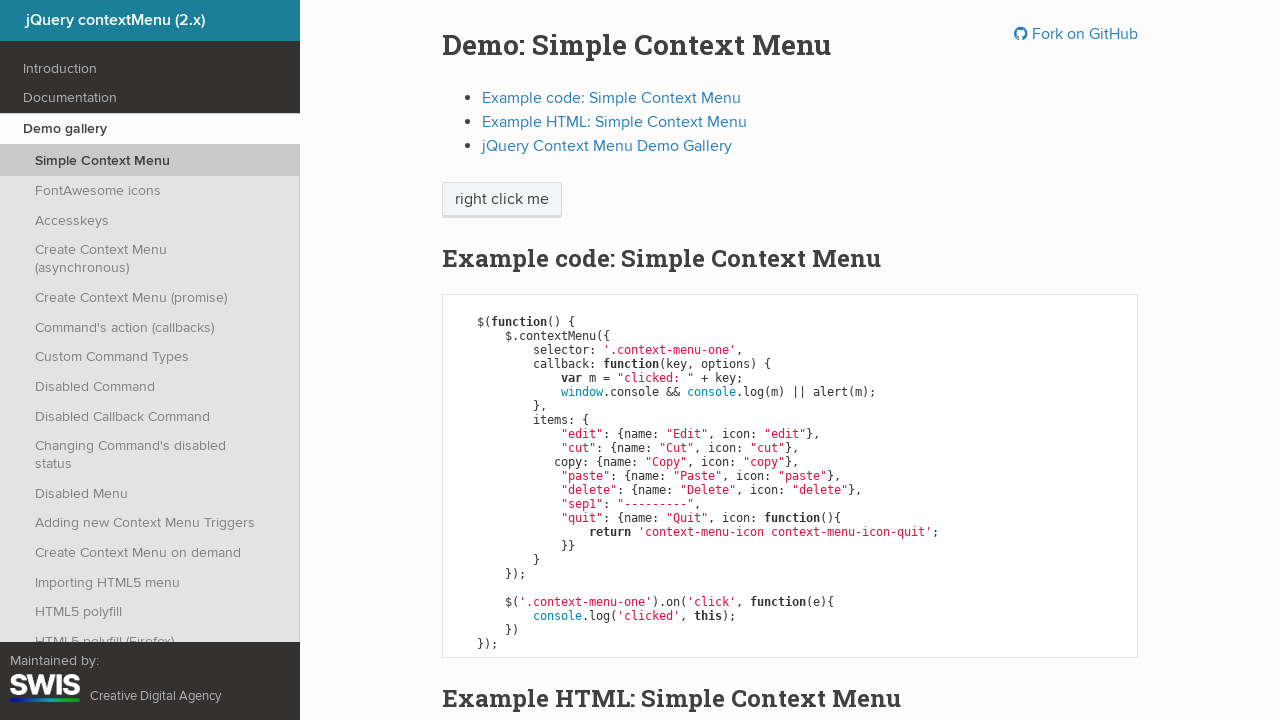

Right-clicked on context menu button to open context menu at (502, 200) on xpath=//span[@class='context-menu-one btn btn-neutral']
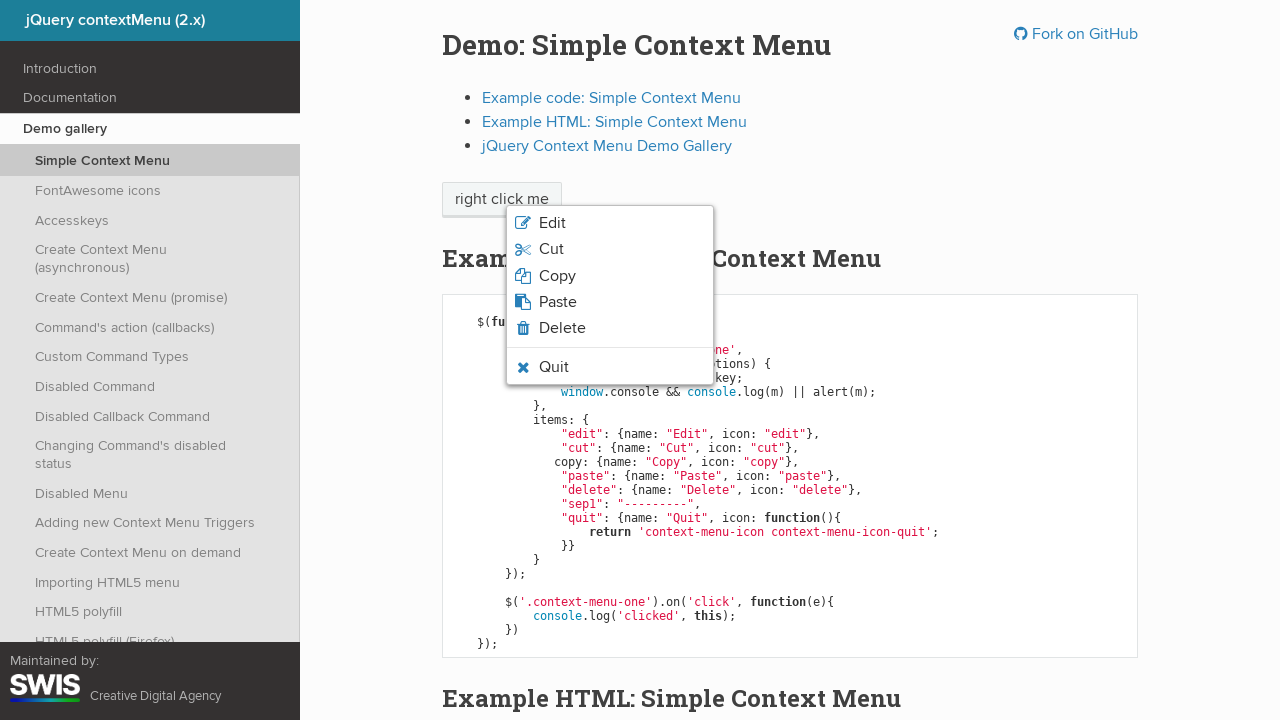

Clicked on paste option in context menu at (610, 302) on xpath=//li[@class='context-menu-item context-menu-icon context-menu-icon-paste']
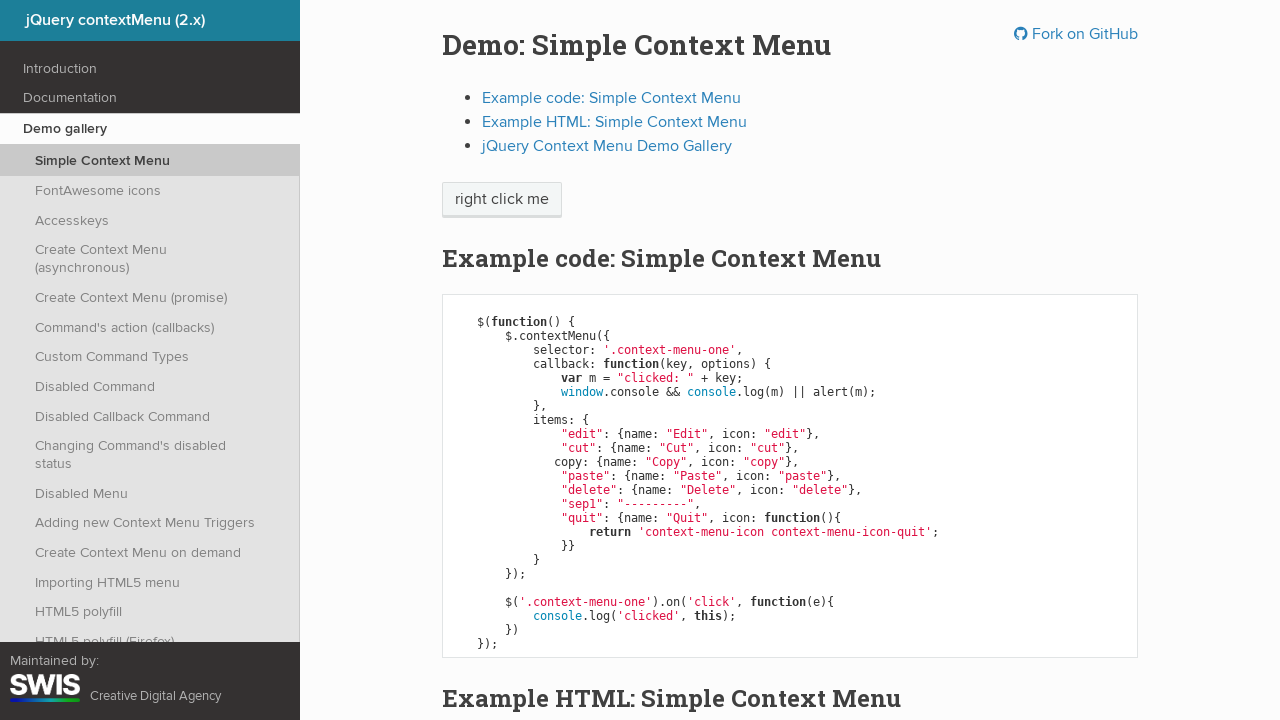

Set up dialog handler to accept alerts
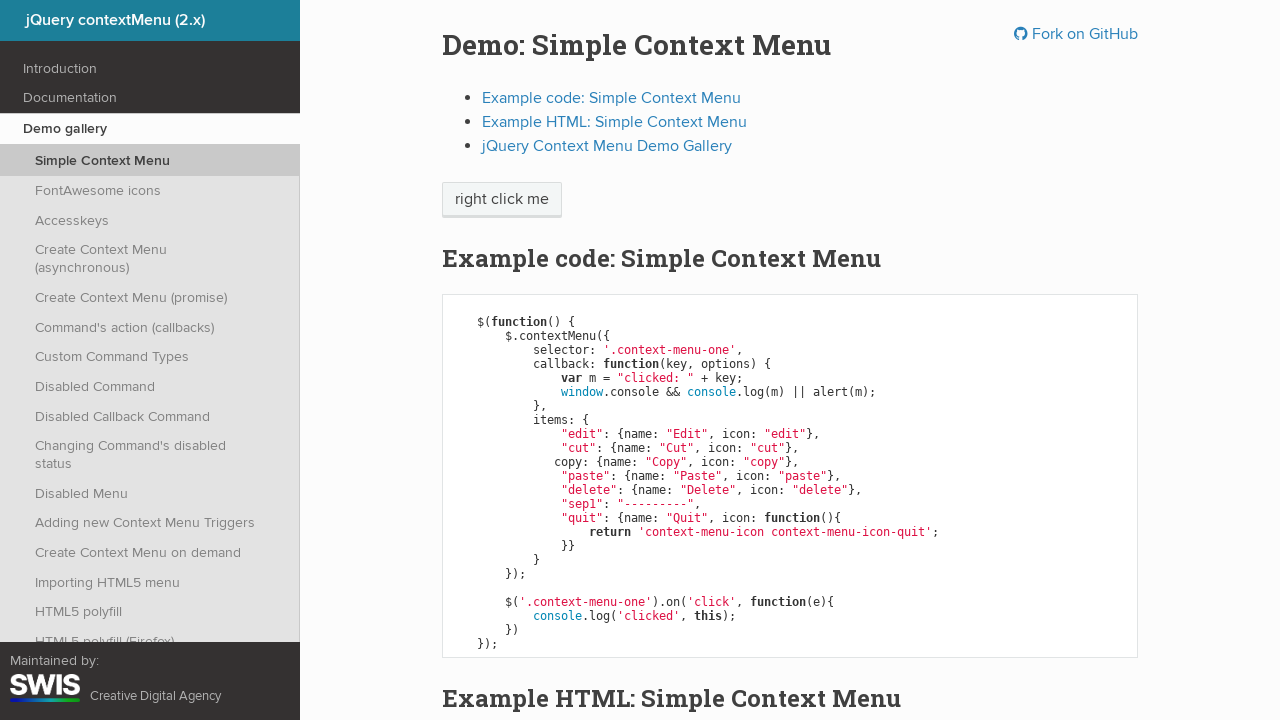

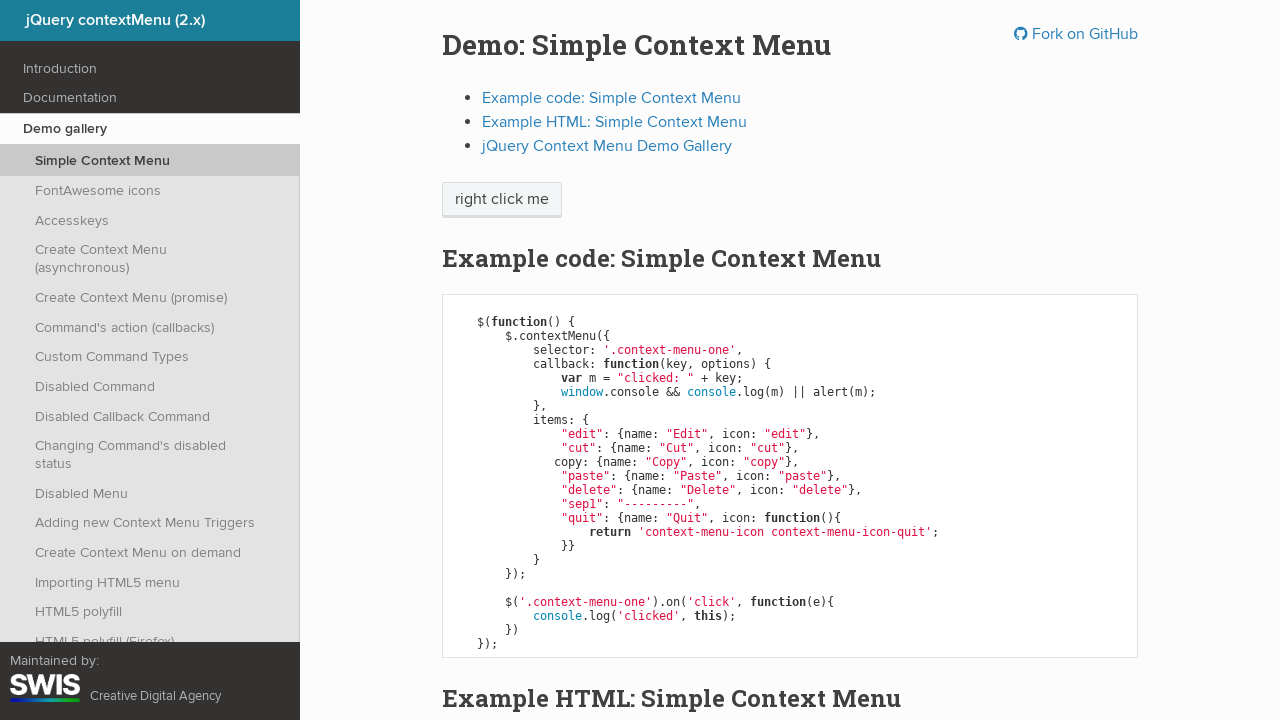